Tests dynamic dropdown functionality by selecting departure and arrival cities in a flight booking form

Starting URL: https://rahulshettyacademy.com/dropdownsPractise/

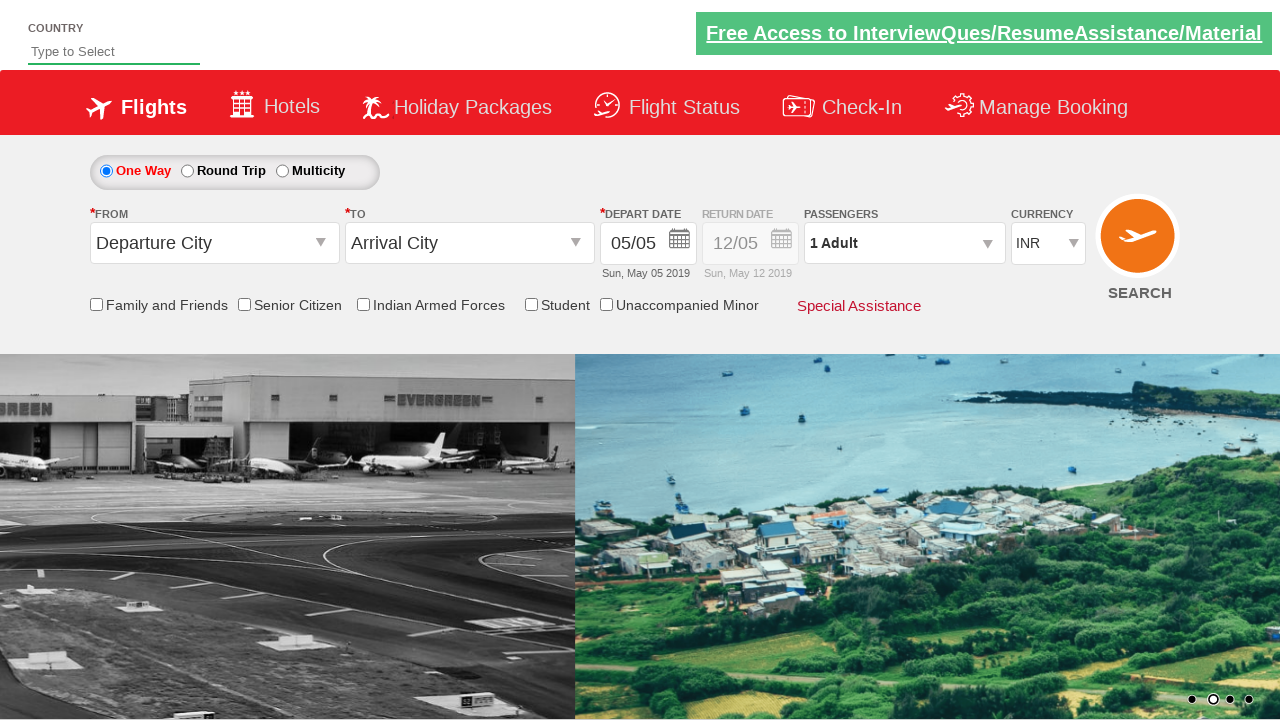

Clicked on departure city dropdown at (214, 243) on #ctl00_mainContent_ddl_originStation1_CTXT
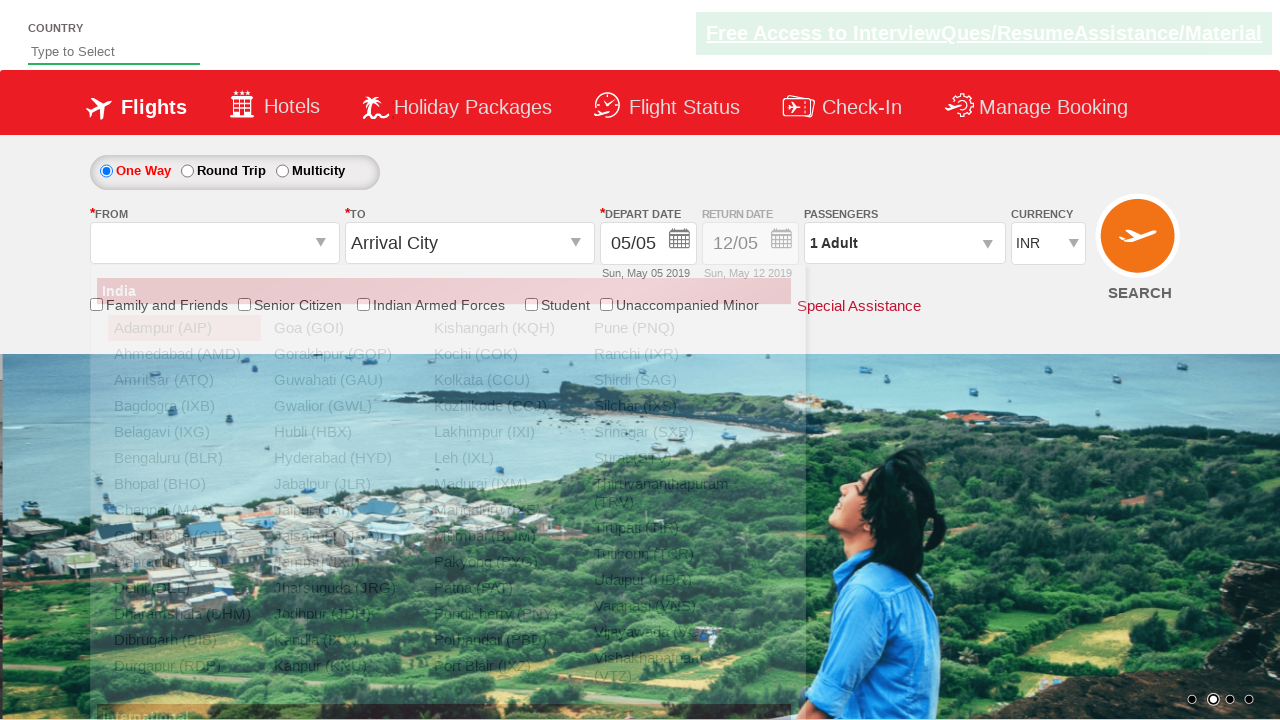

Selected Bangalore (BLR) as departure city at (184, 458) on xpath=//a[@value='BLR']
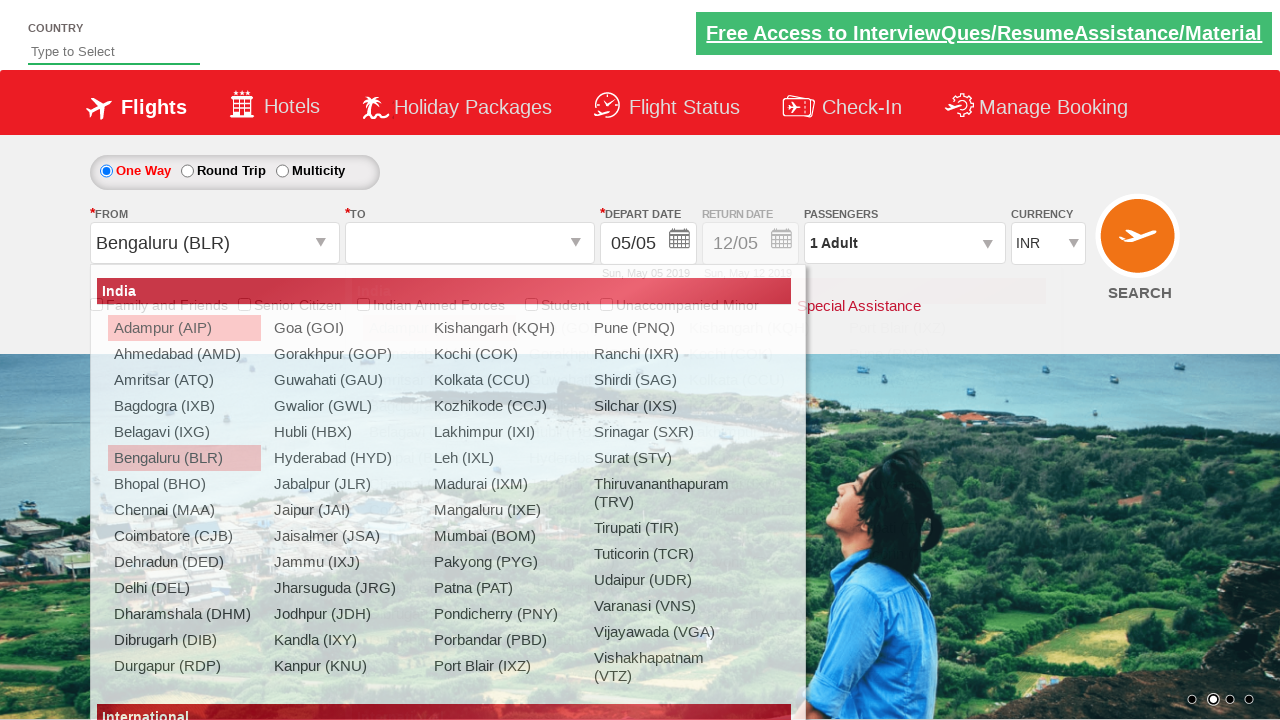

Selected Chennai (MAA) as arrival city at (439, 484) on (//a[@value='MAA'])[2]
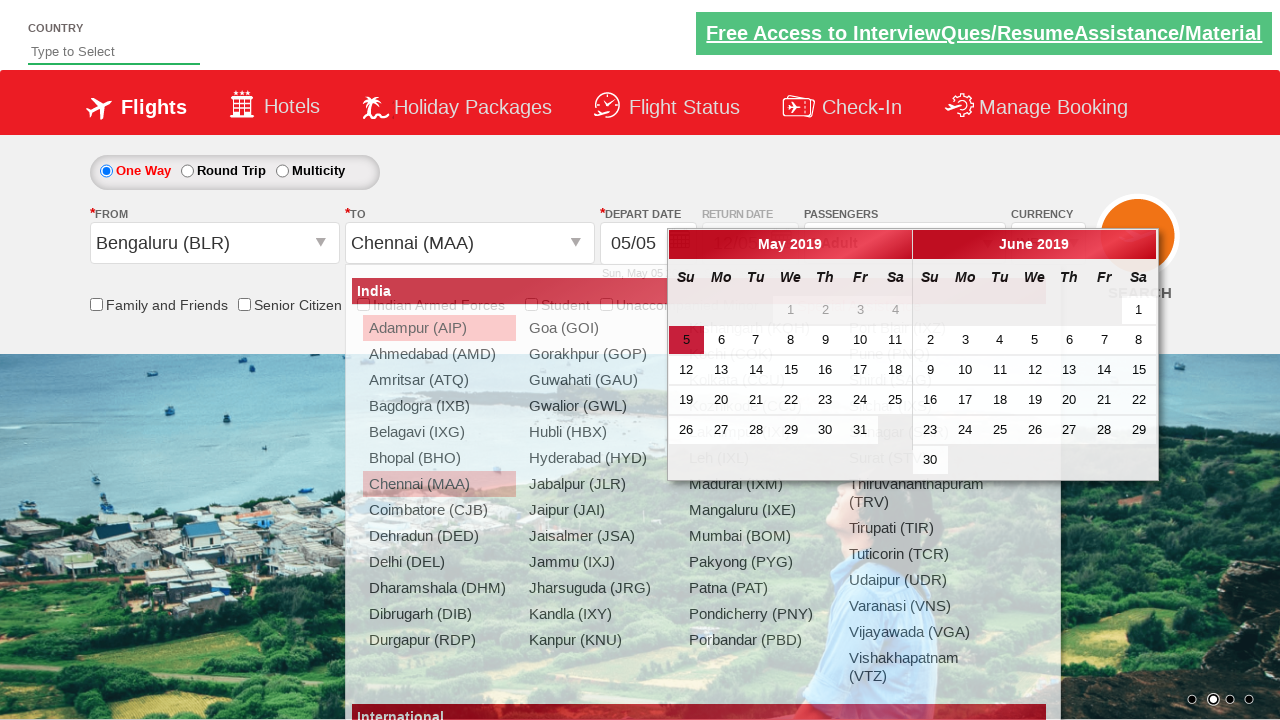

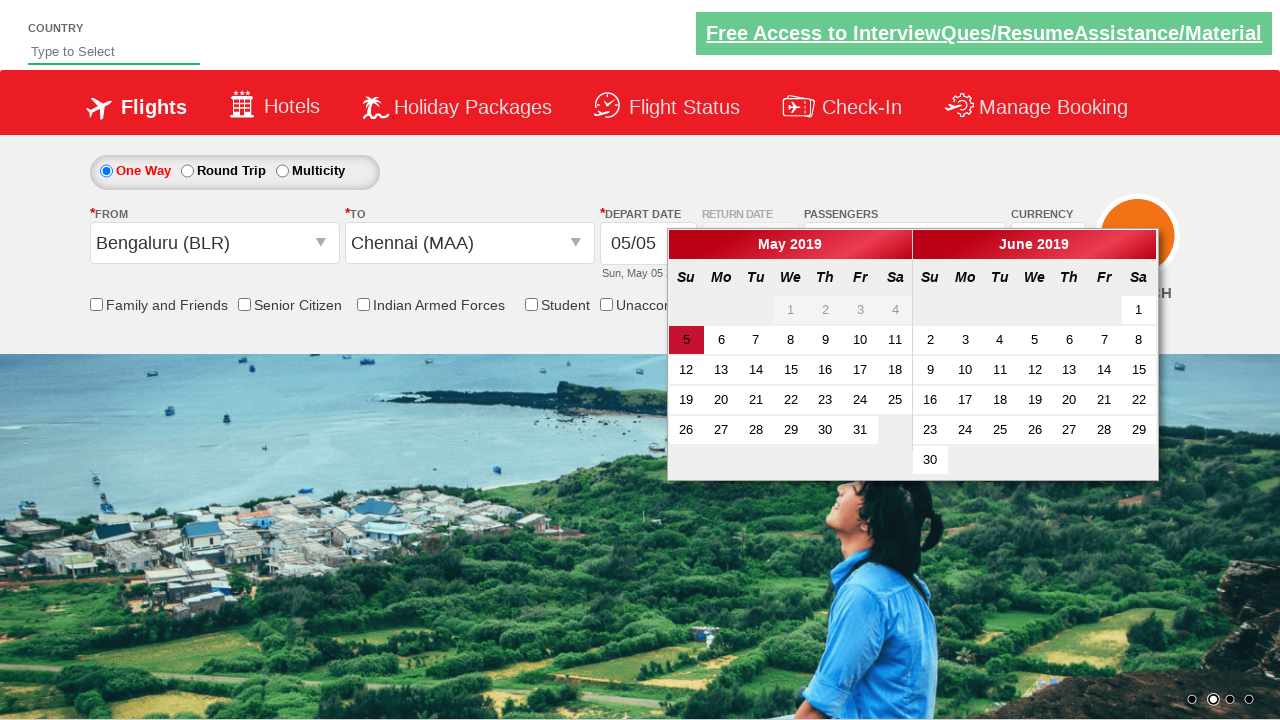